Tests a practice automation form by filling in personal details including name, email, gender, phone number, date of birth using a date picker, subject selection, hobbies checkbox, address, state and city dropdowns, and submitting the form.

Starting URL: https://demoqa.com/automation-practice-form

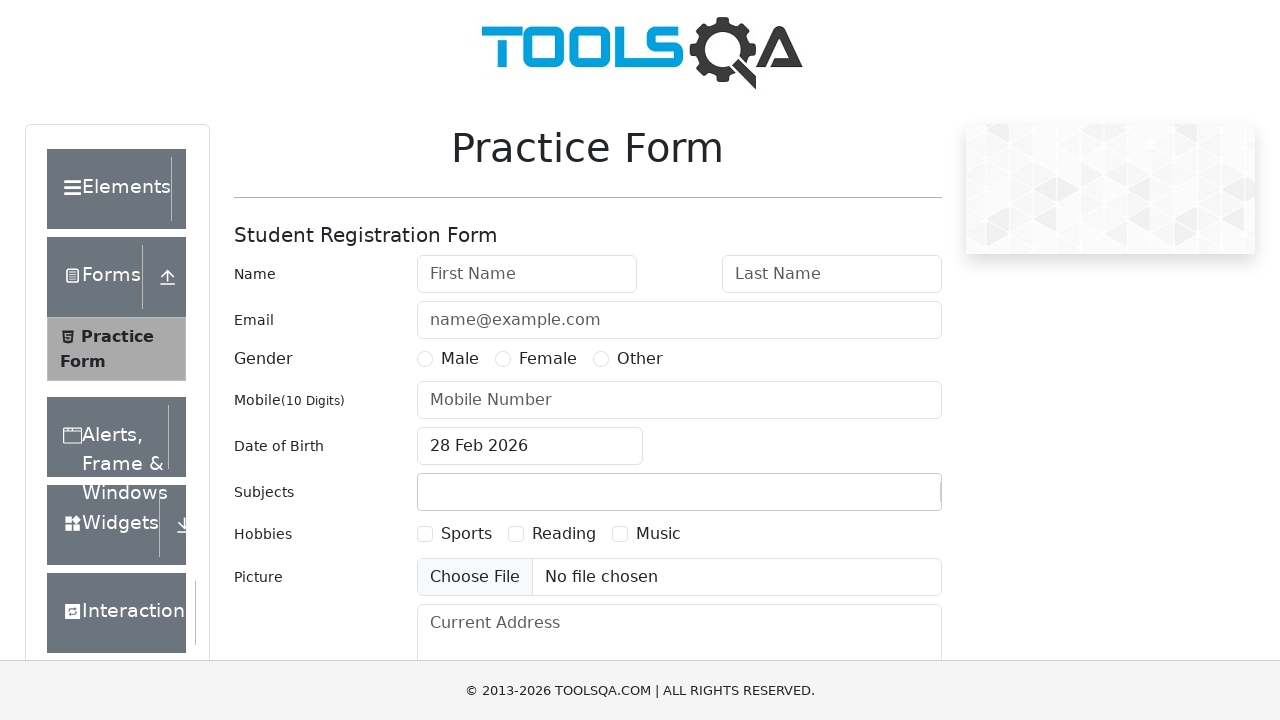

Clicked on First Name input field at (527, 274) on #firstName
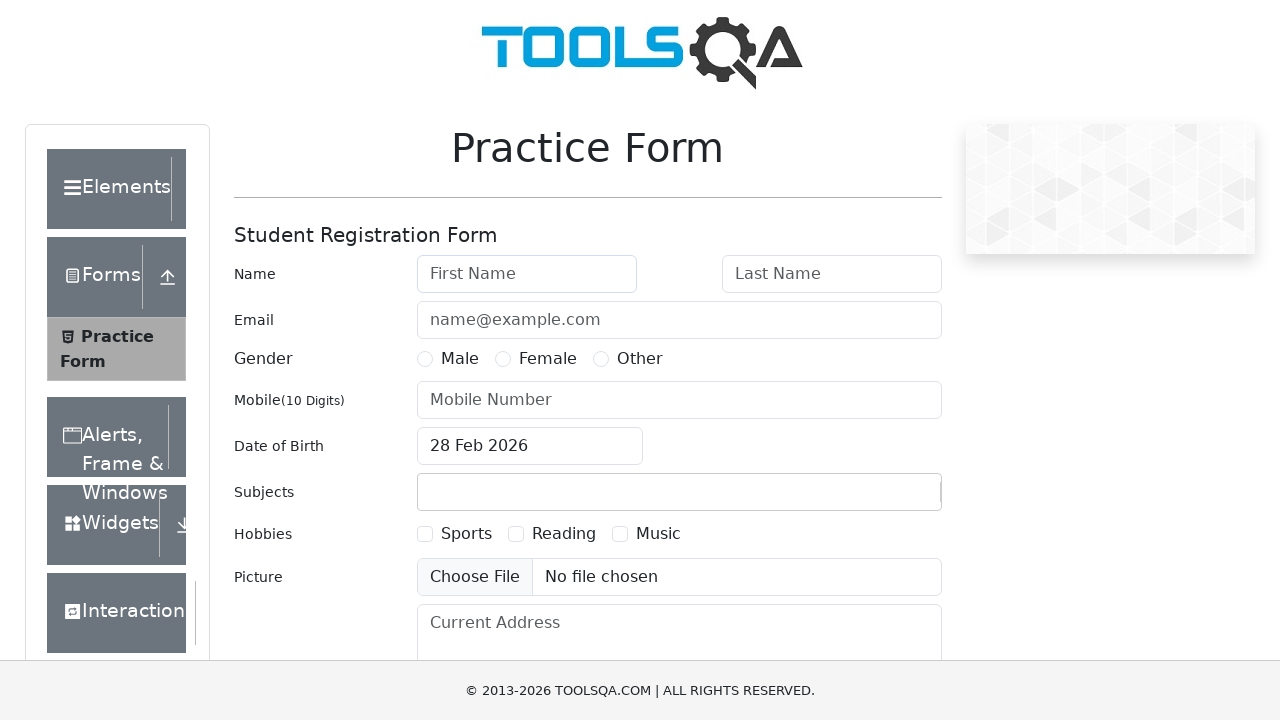

Filled First Name field with 'Ivan' on #firstName
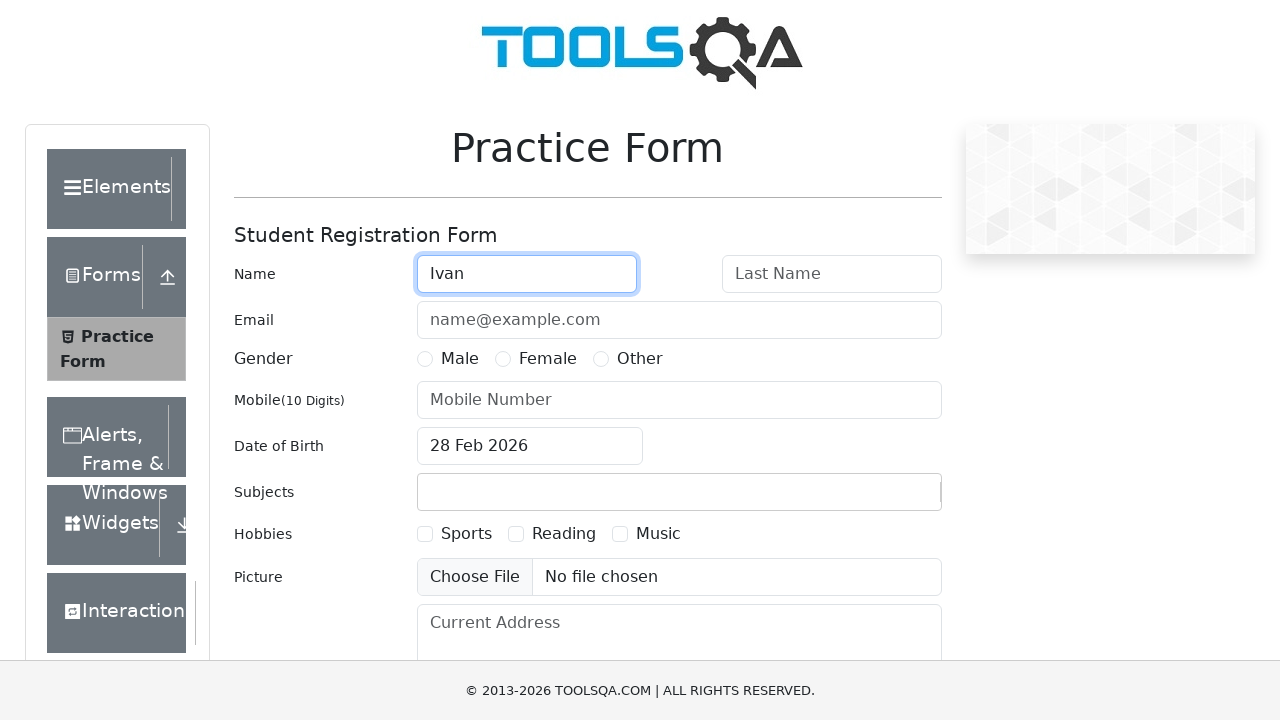

Clicked on Last Name input field at (832, 274) on #lastName
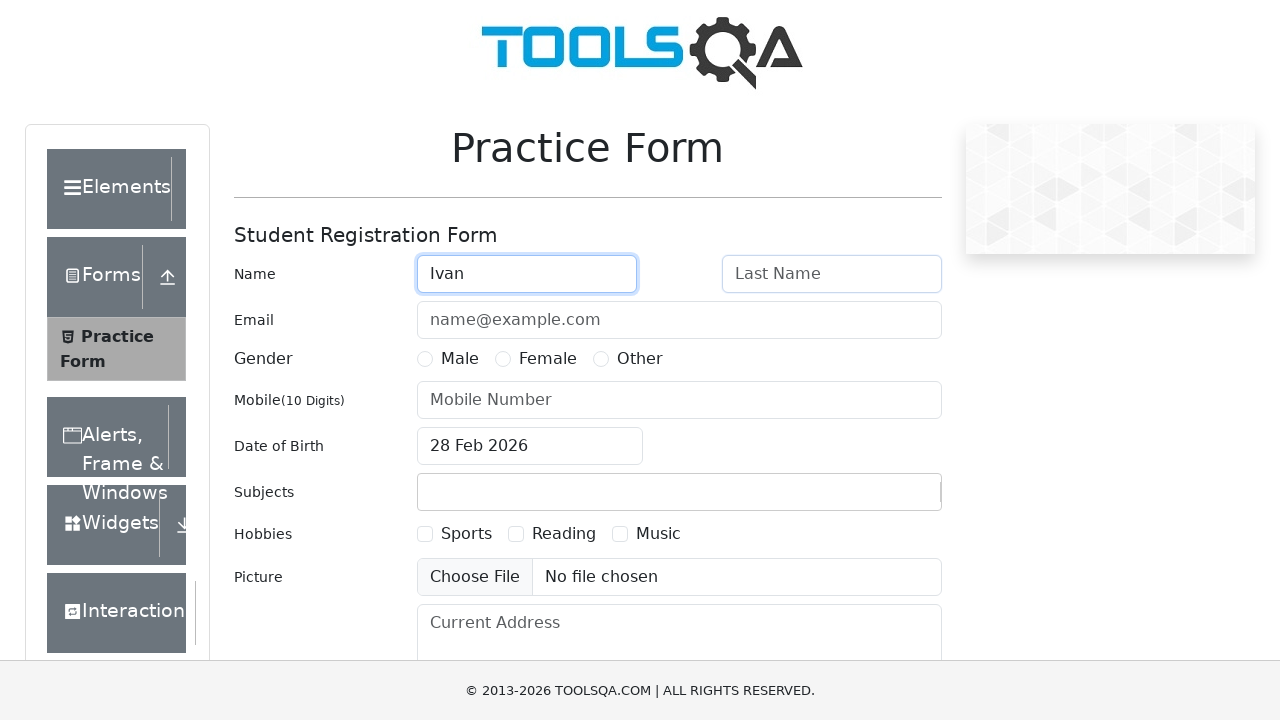

Filled Last Name field with 'Test' on #lastName
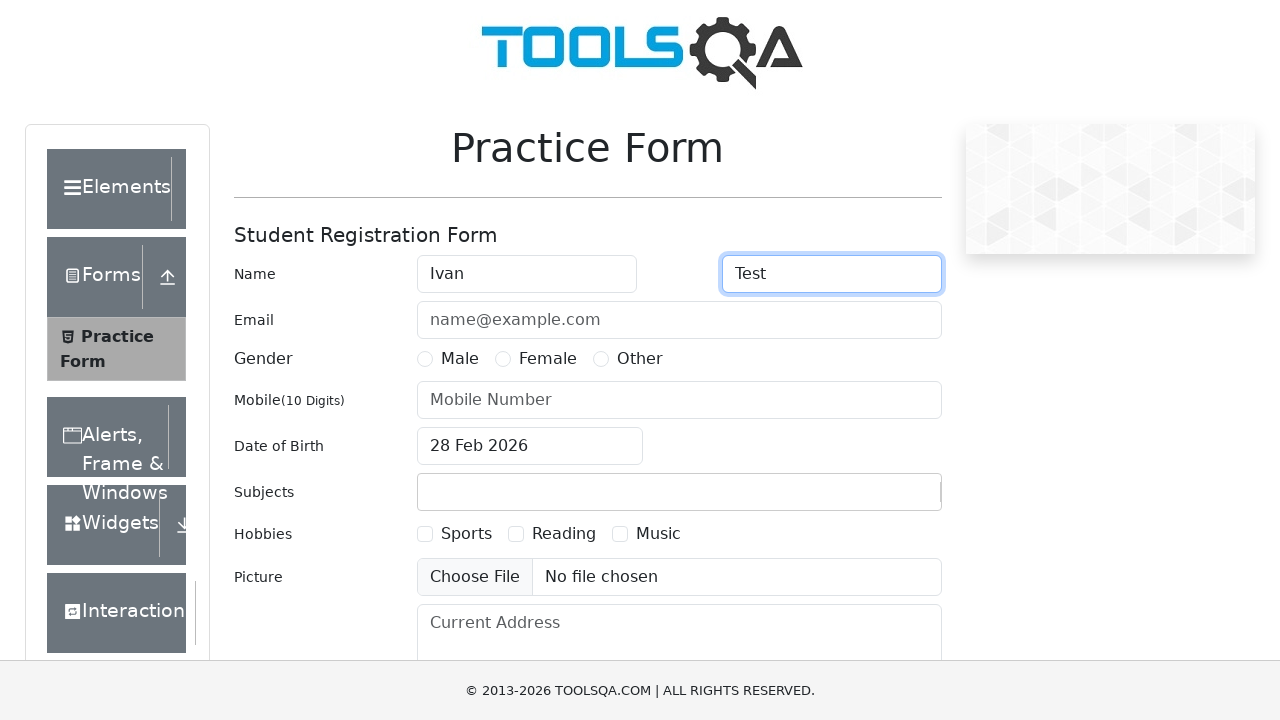

Clicked on Email input field at (679, 320) on #userEmail
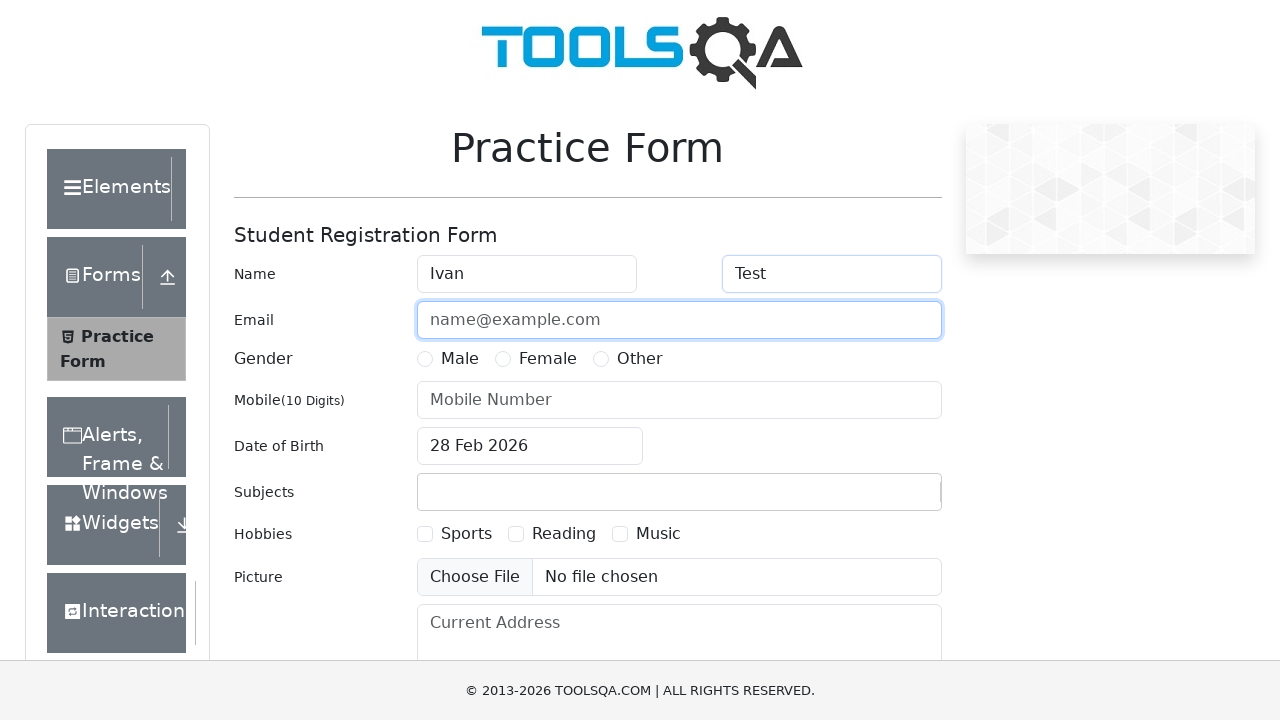

Filled Email field with 'ivantest@gmail.com' on #userEmail
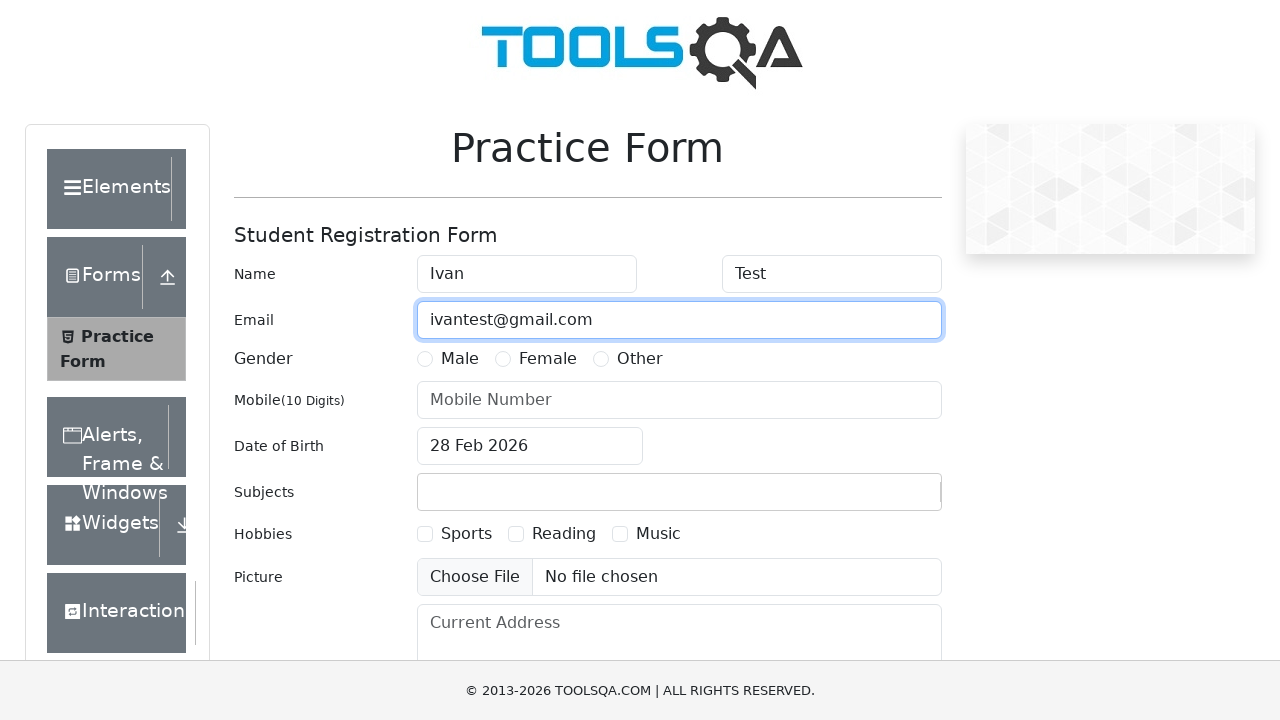

Selected Male gender option at (460, 359) on #genterWrapper label[for='gender-radio-1']
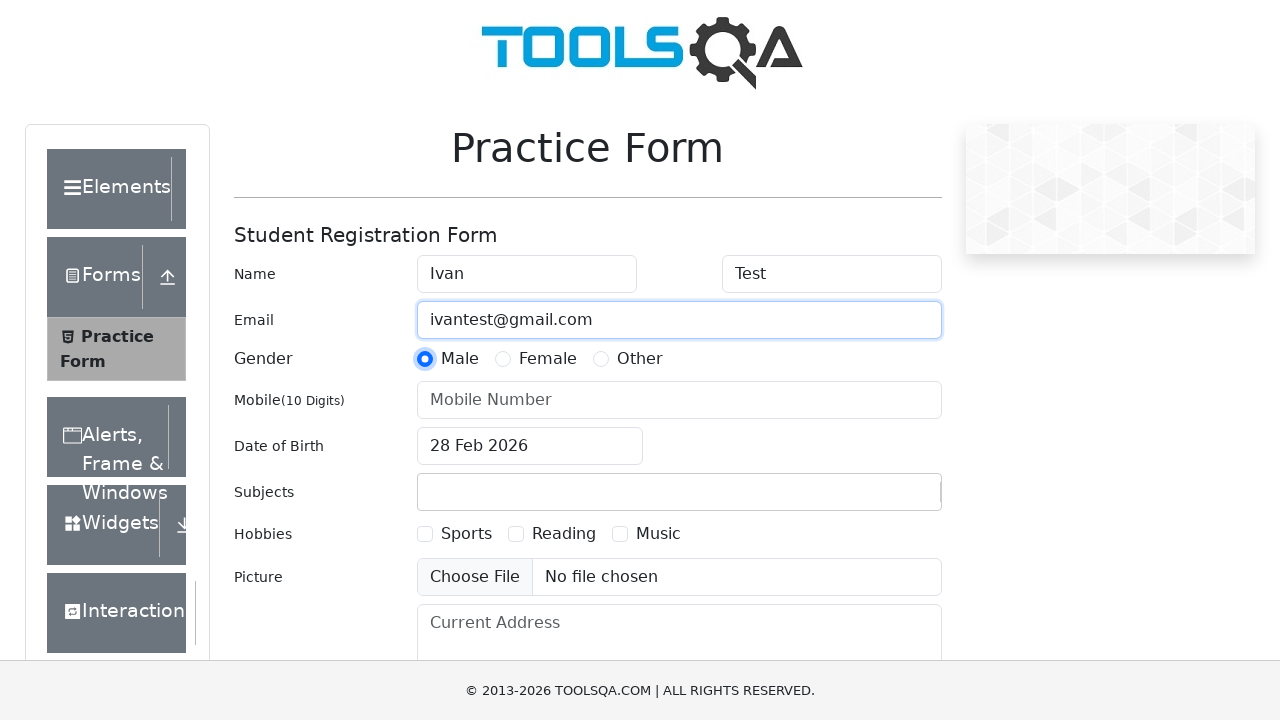

Clicked on Phone Number input field at (679, 400) on #userNumber
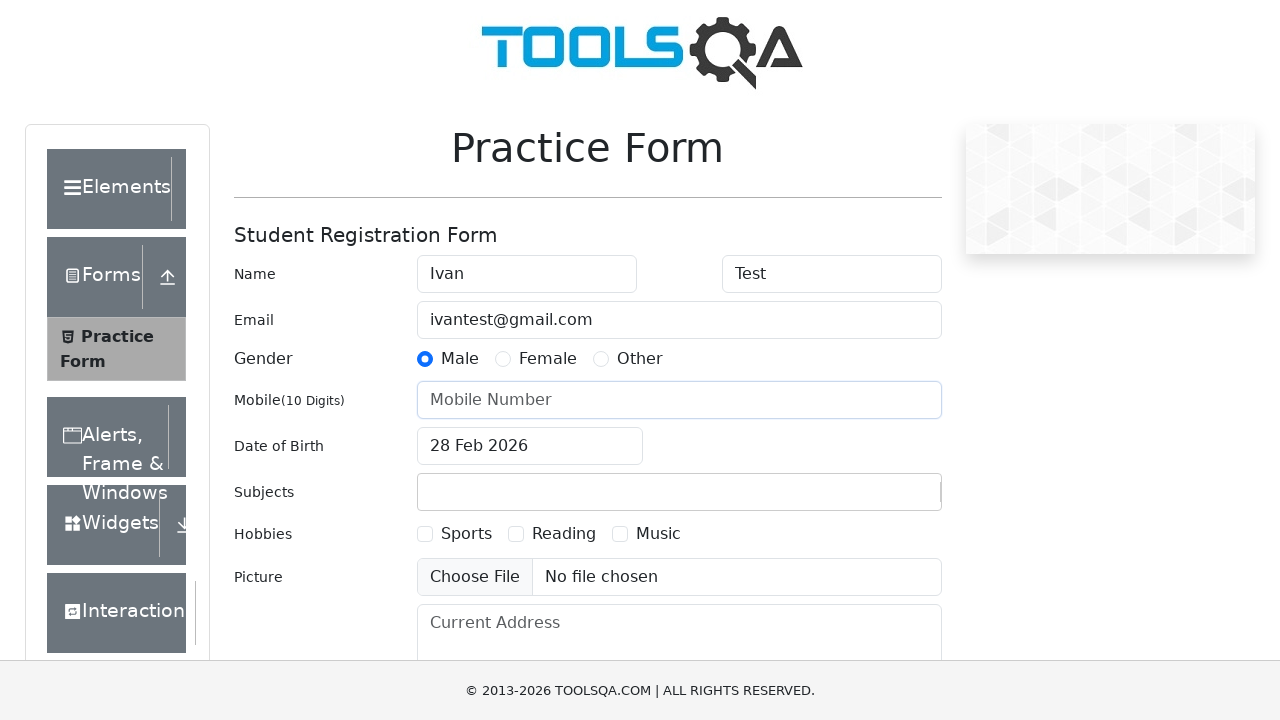

Filled Phone Number field with '0000000000' on #userNumber
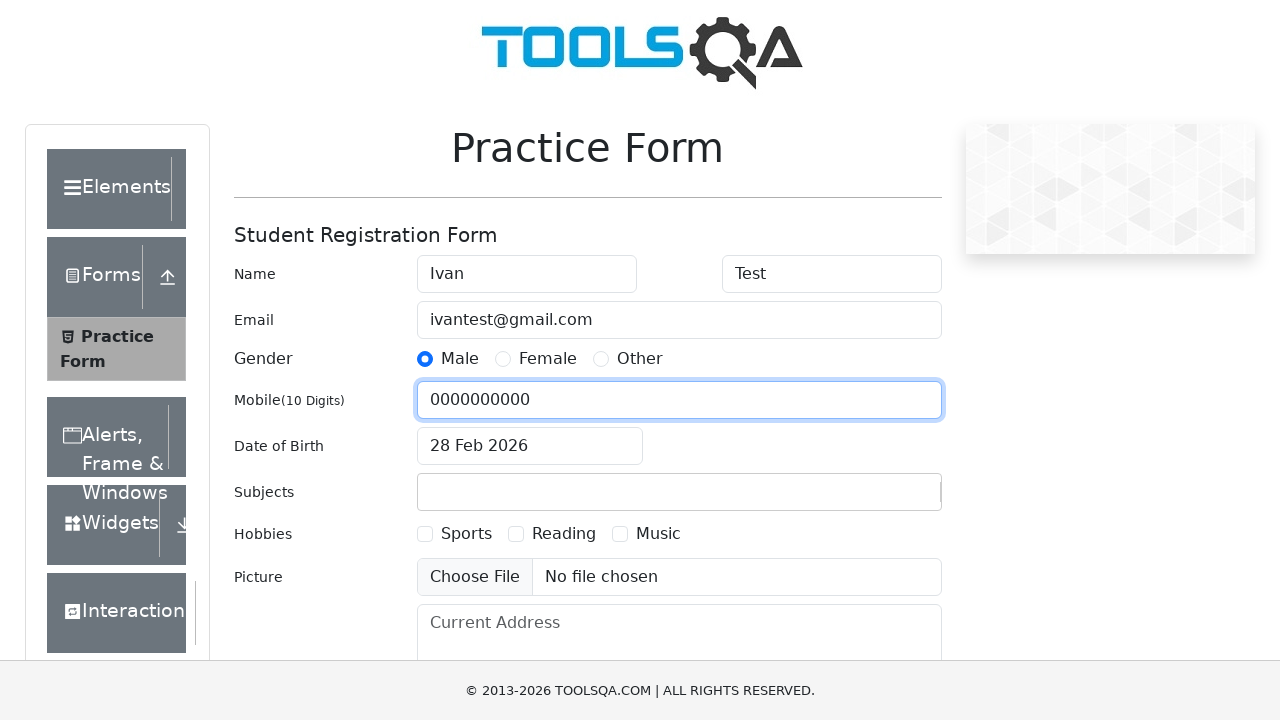

Clicked on Date of Birth input to open date picker at (530, 446) on #dateOfBirthInput
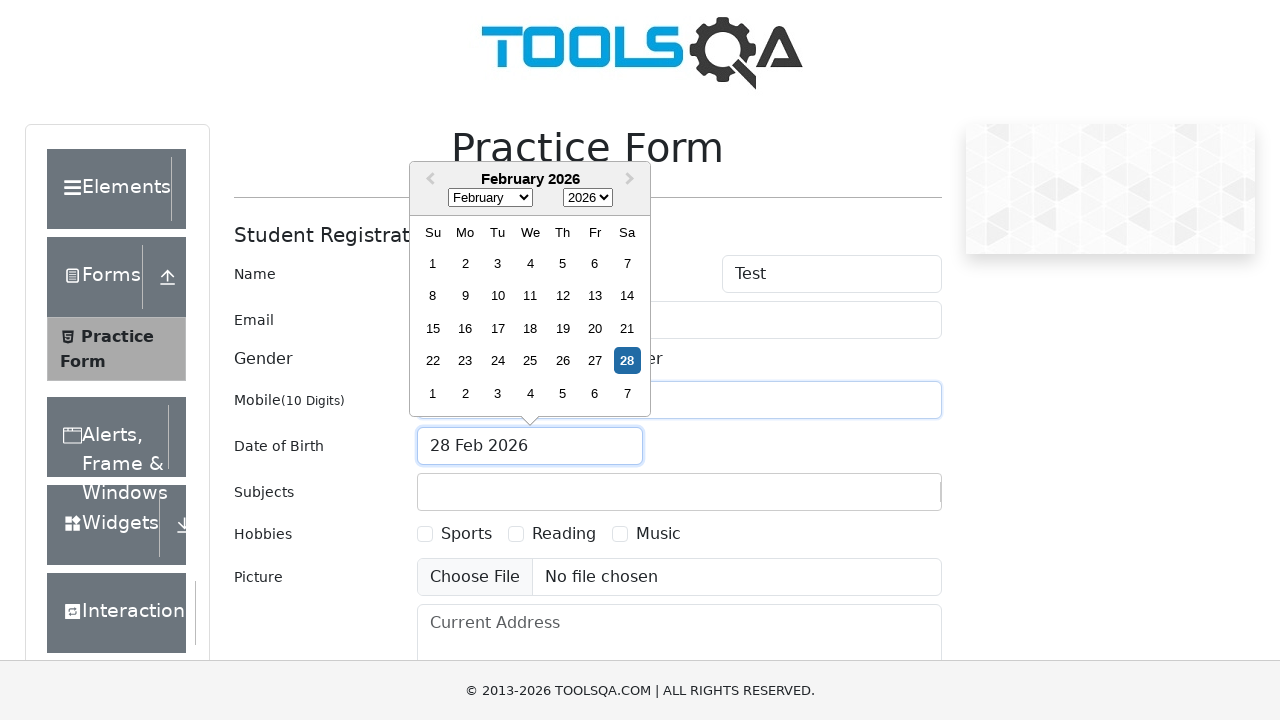

Clicked on month dropdown in date picker at (490, 198) on .react-datepicker__month-select
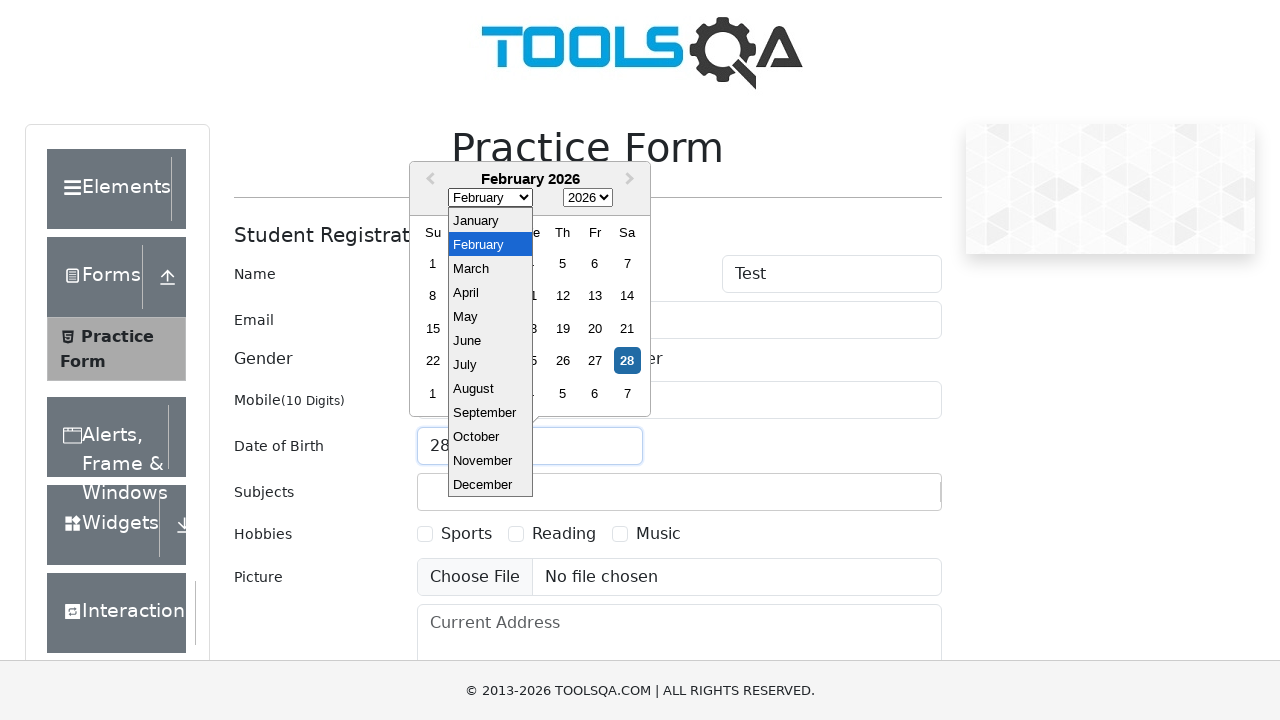

Selected June from month dropdown on .react-datepicker__month-select
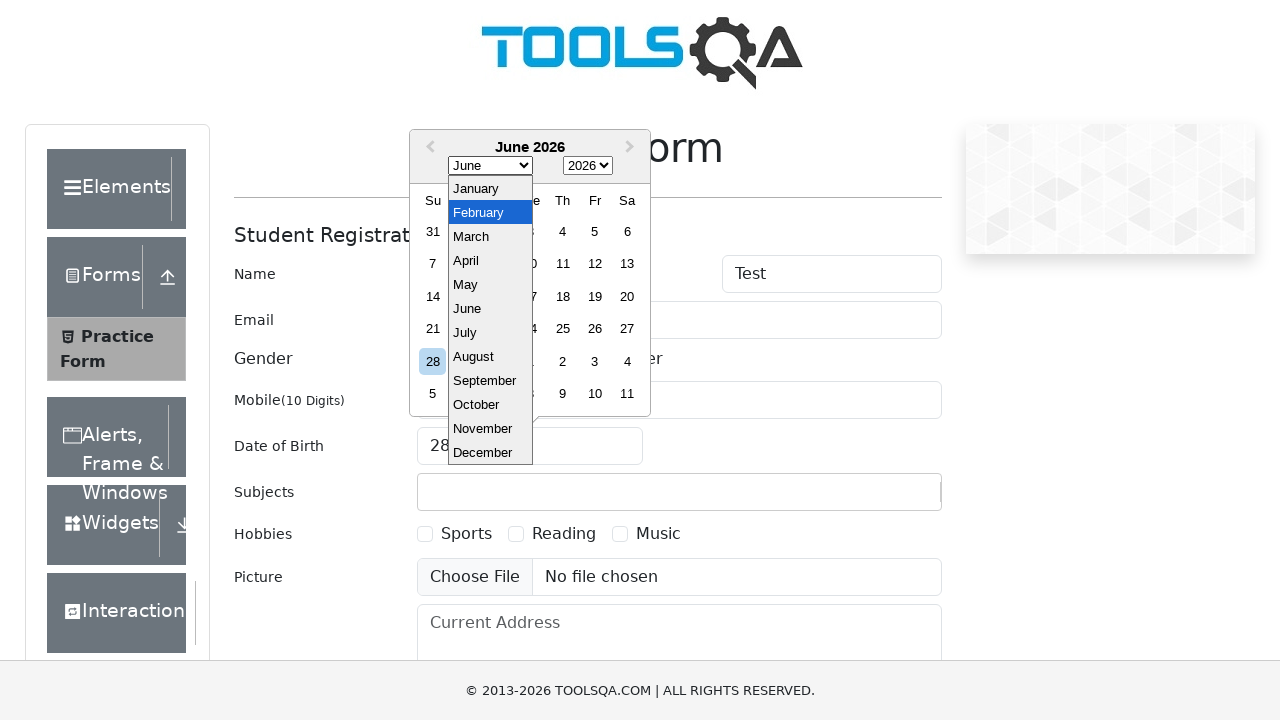

Clicked on year dropdown in date picker at (588, 166) on .react-datepicker__year-select
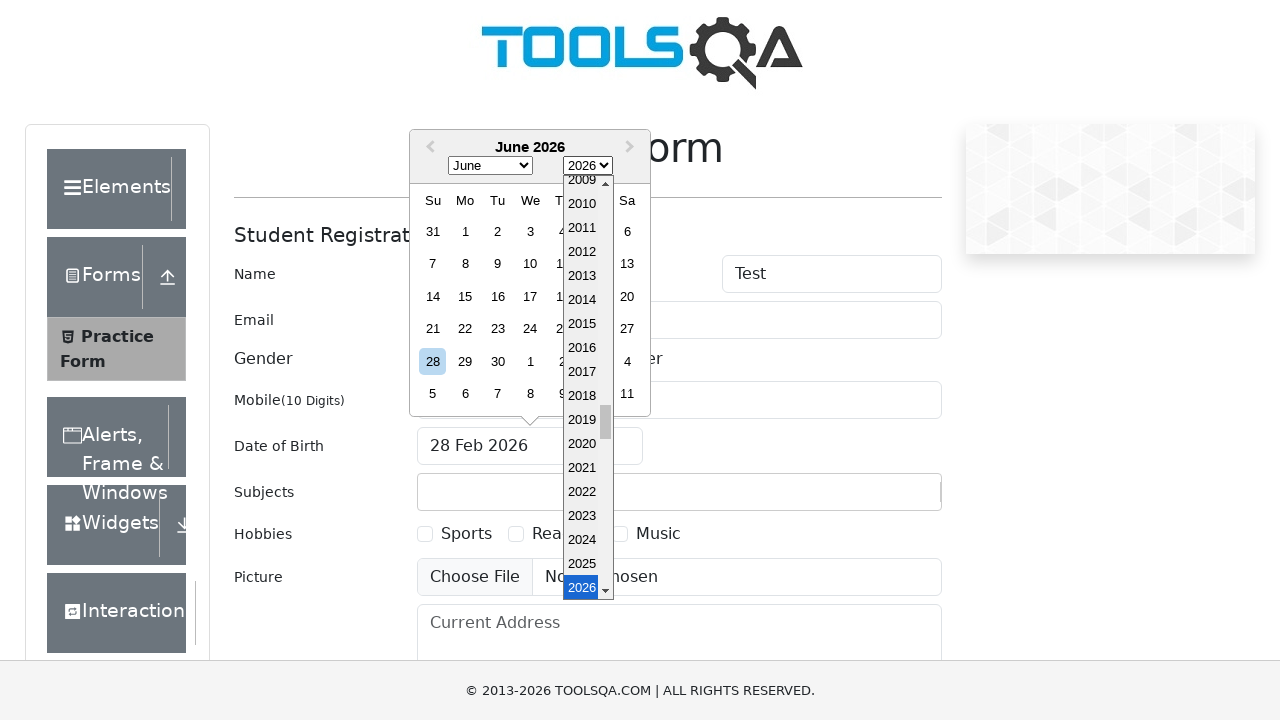

Selected year 2002 from year dropdown on .react-datepicker__year-select
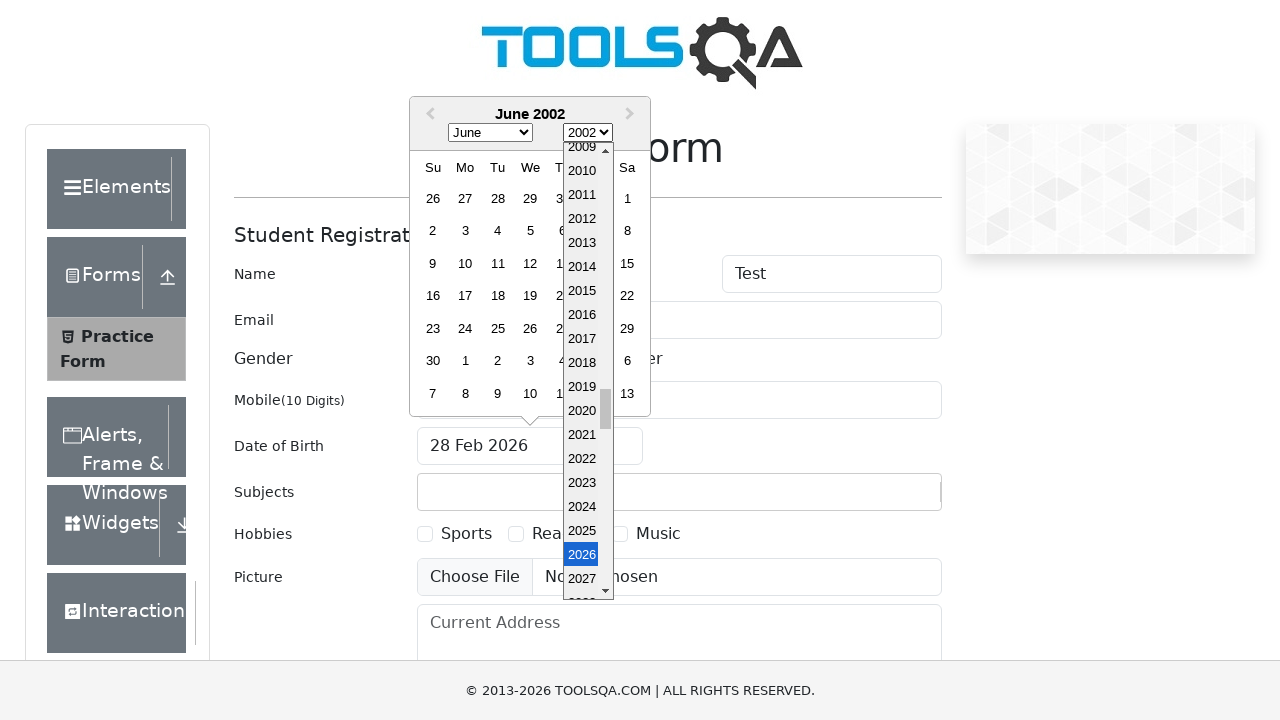

Selected day 2 from date picker calendar at (465, 231) on .react-datepicker__week:nth-child(2) .react-datepicker__day:nth-child(2)
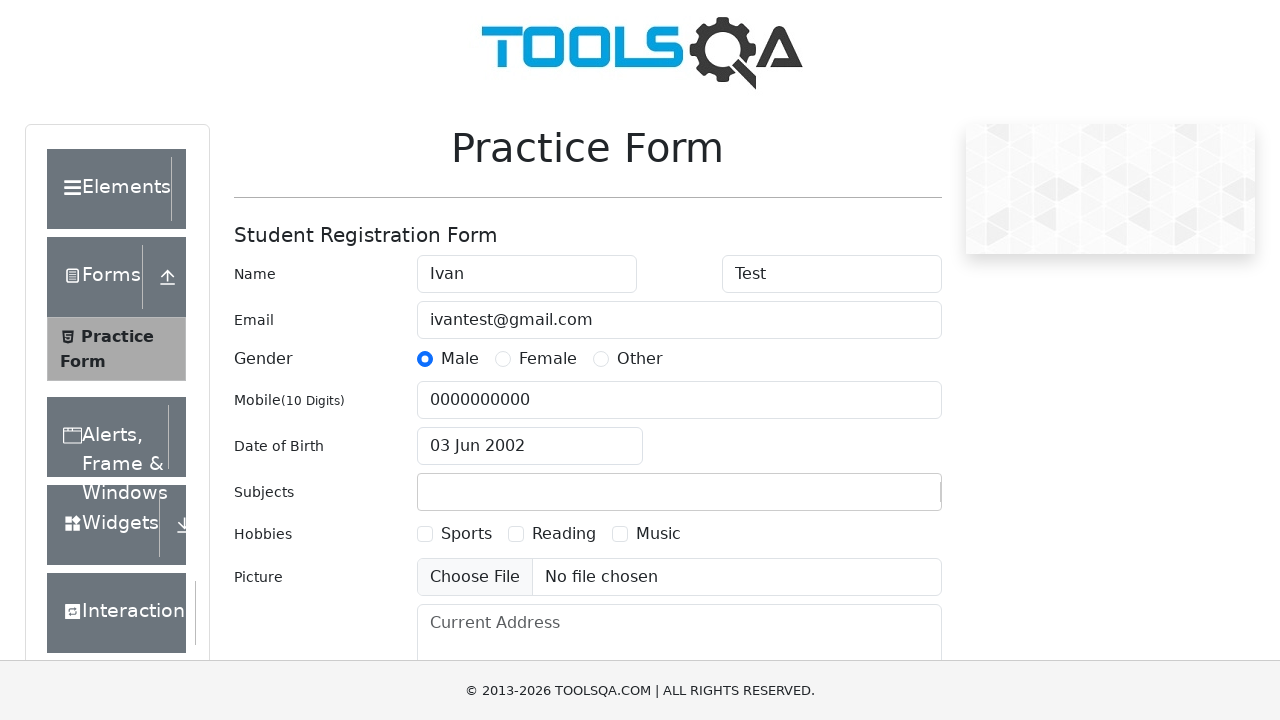

Typed 'e' in subjects input field on #subjectsInput
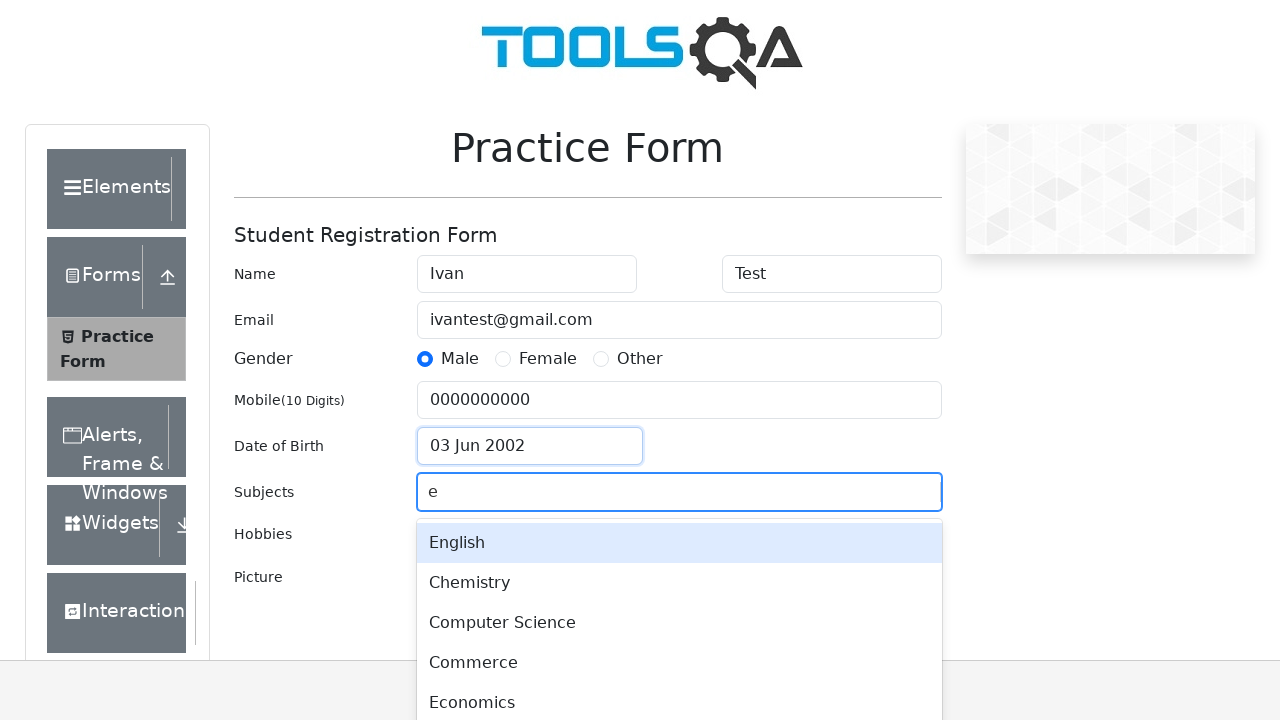

Selected first subject option from dropdown at (679, 543) on #react-select-2-option-0
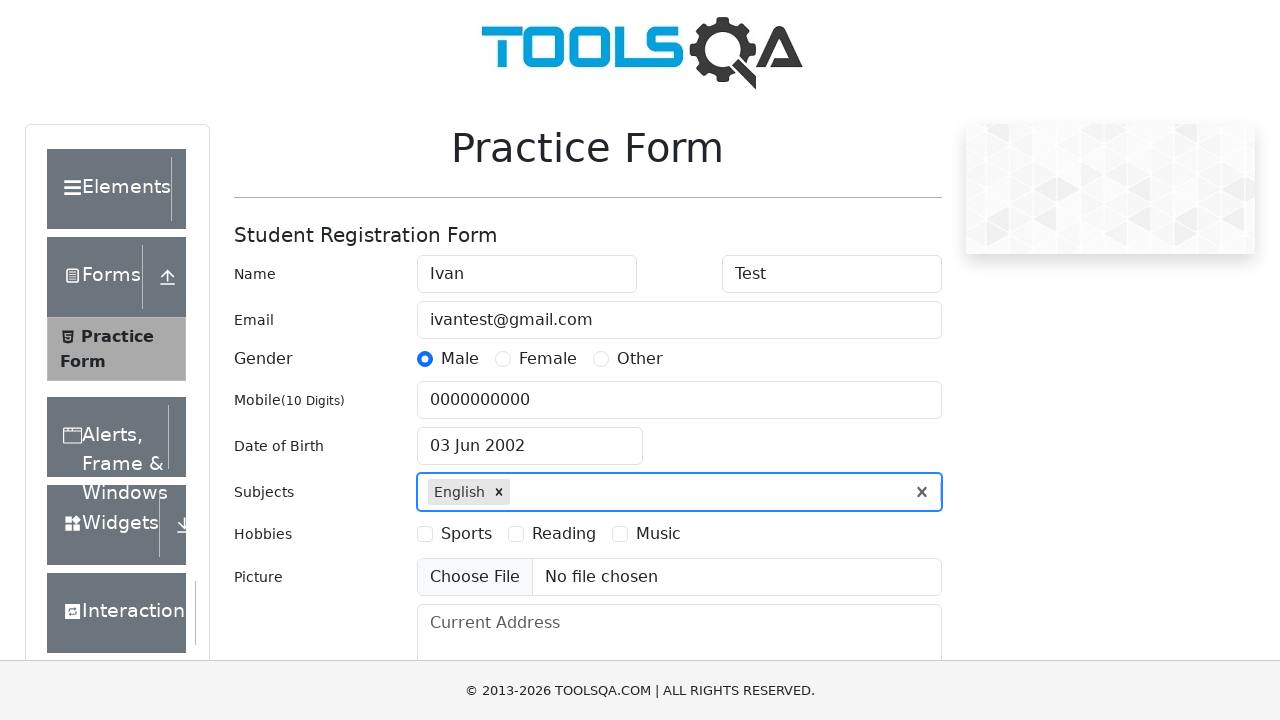

Selected hobby checkbox at (466, 534) on #hobbiesWrapper label[for='hobbies-checkbox-1']
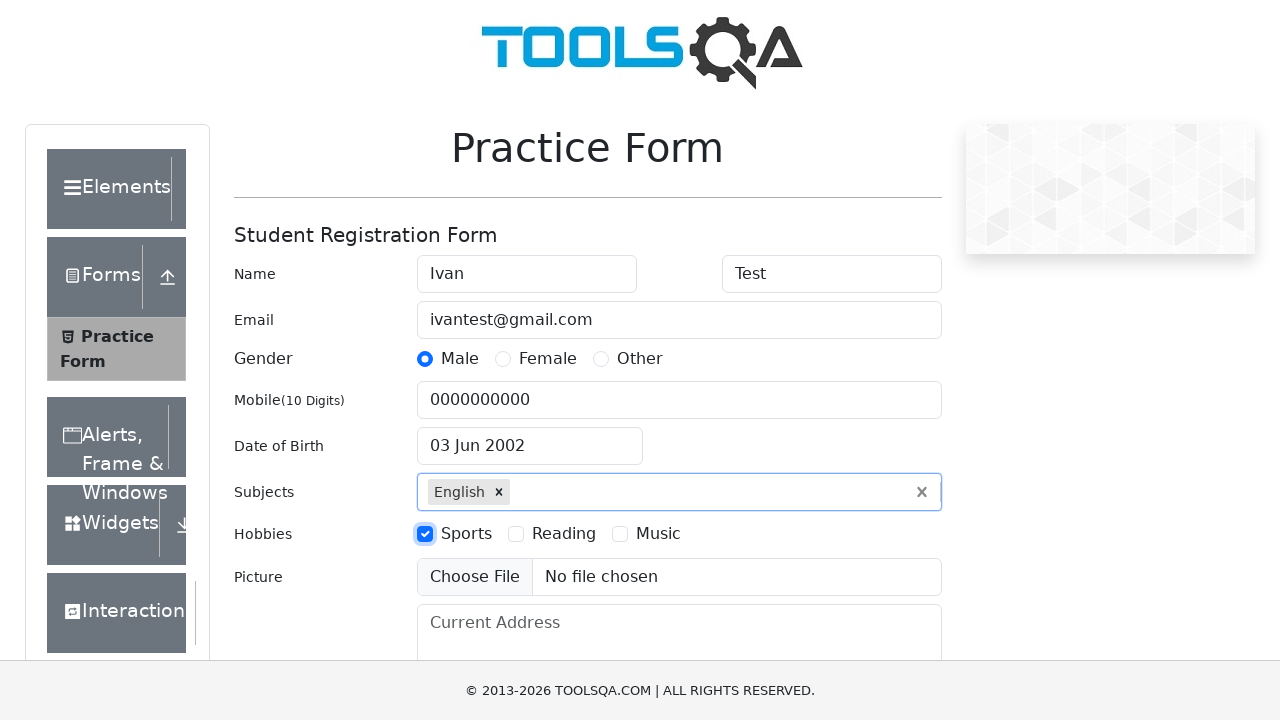

Filled Address field with '123 Main Street, Test City' on #currentAddress
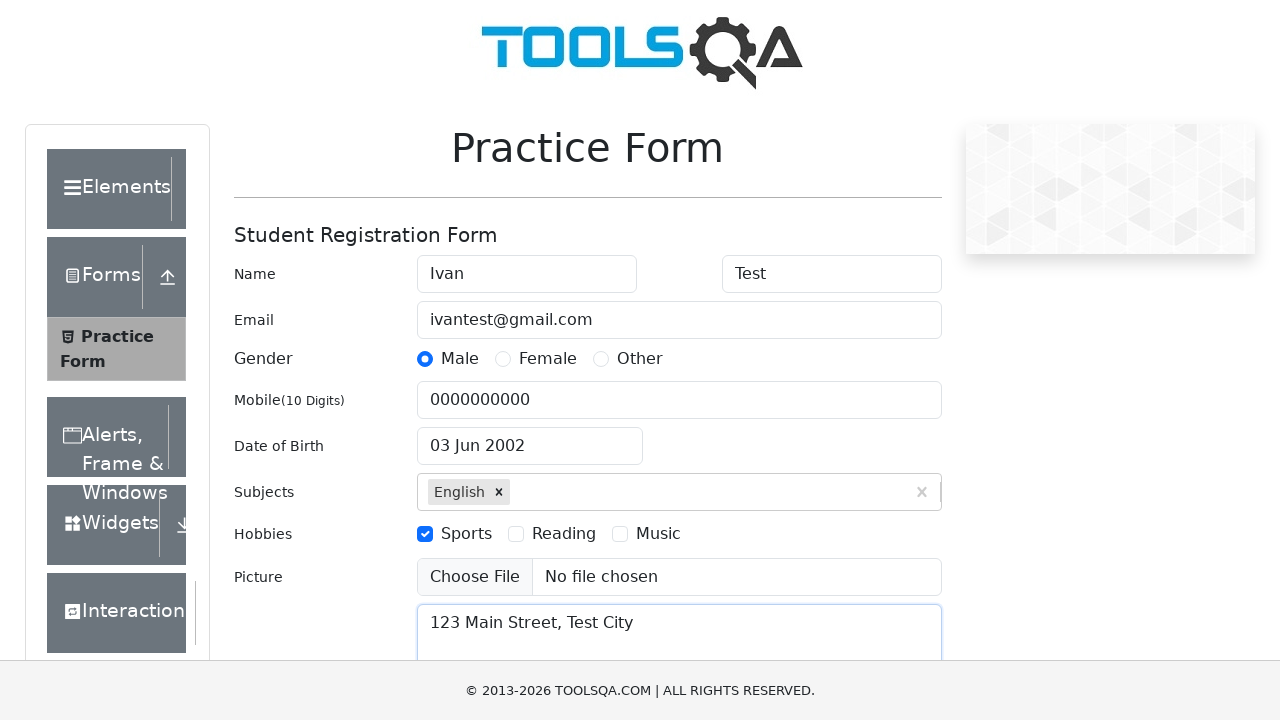

Clicked on State dropdown at (527, 437) on #stateCity-wrapper #state
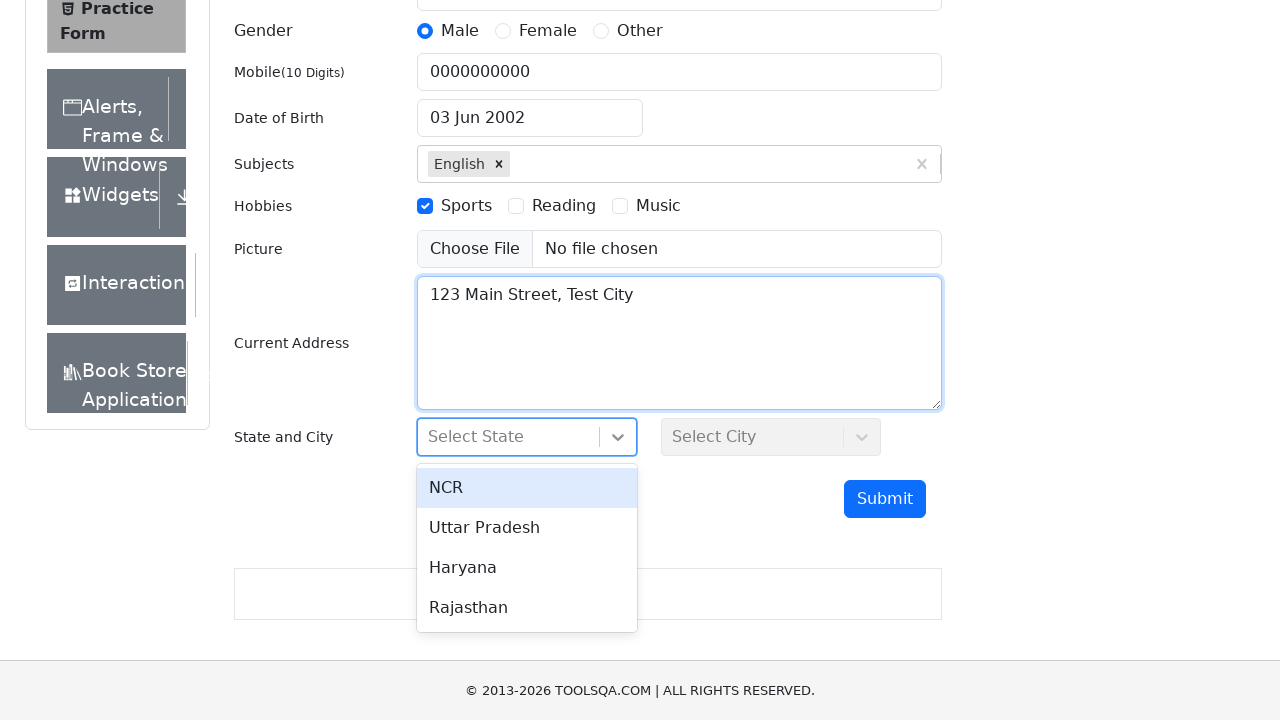

Selected state option from dropdown at (527, 528) on #react-select-3-option-1
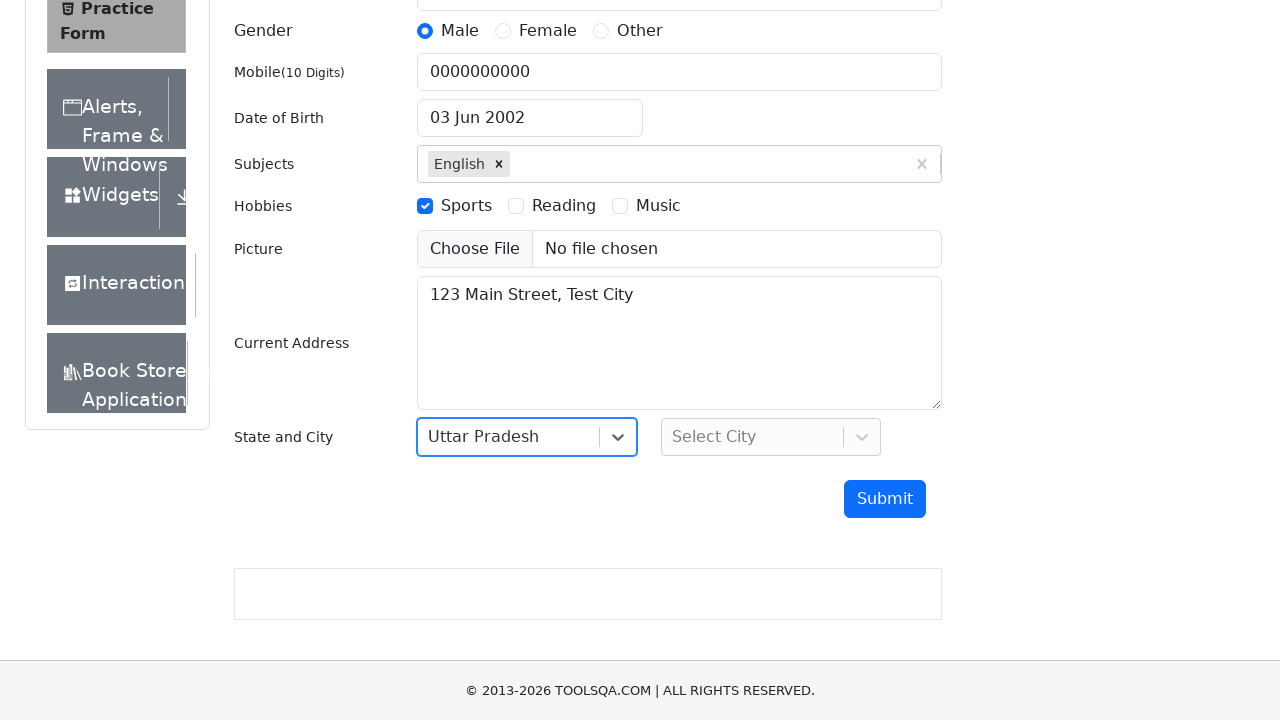

Clicked on City dropdown at (771, 437) on #stateCity-wrapper #city
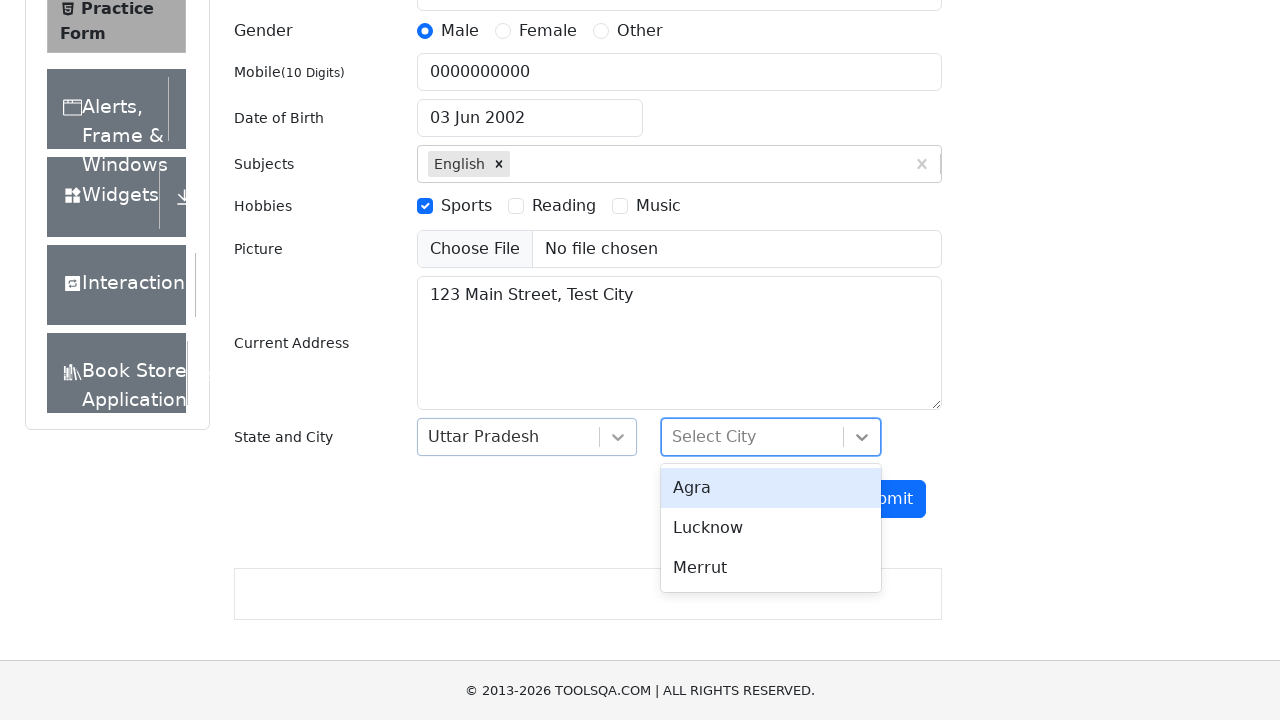

Selected city option from dropdown at (771, 528) on #react-select-4-option-1
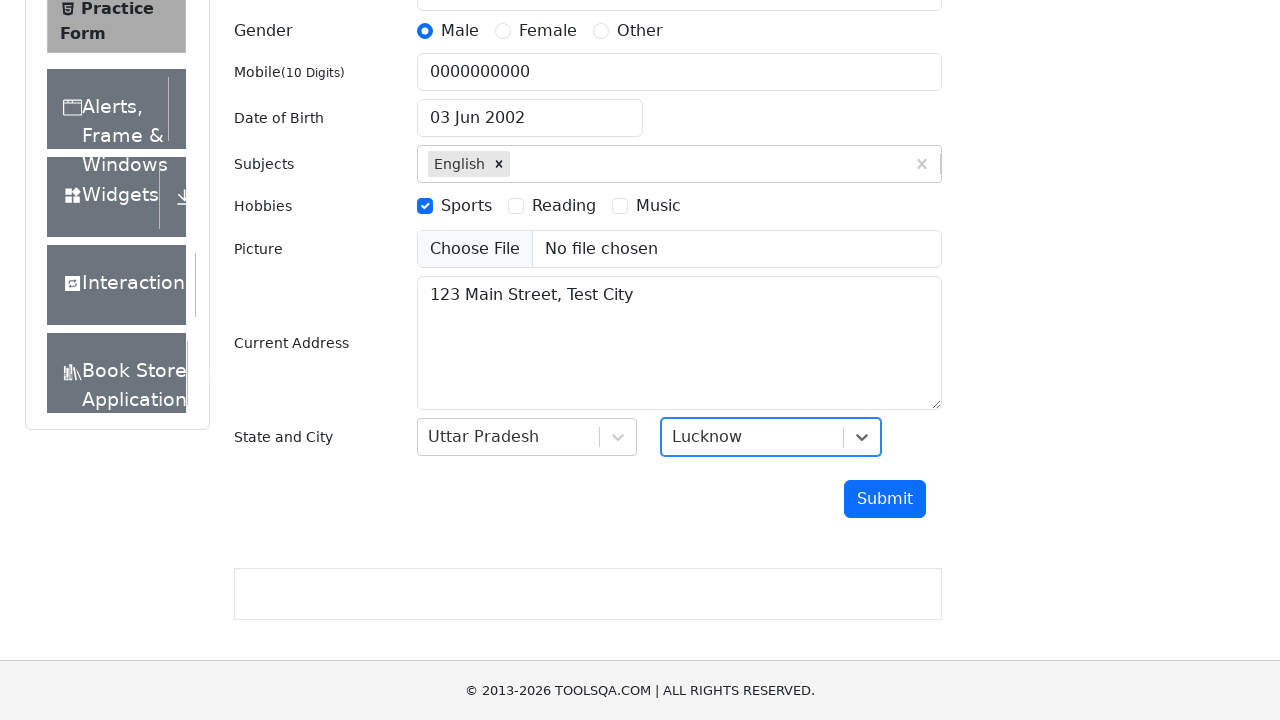

Clicked Submit button to submit the form at (885, 499) on #submit
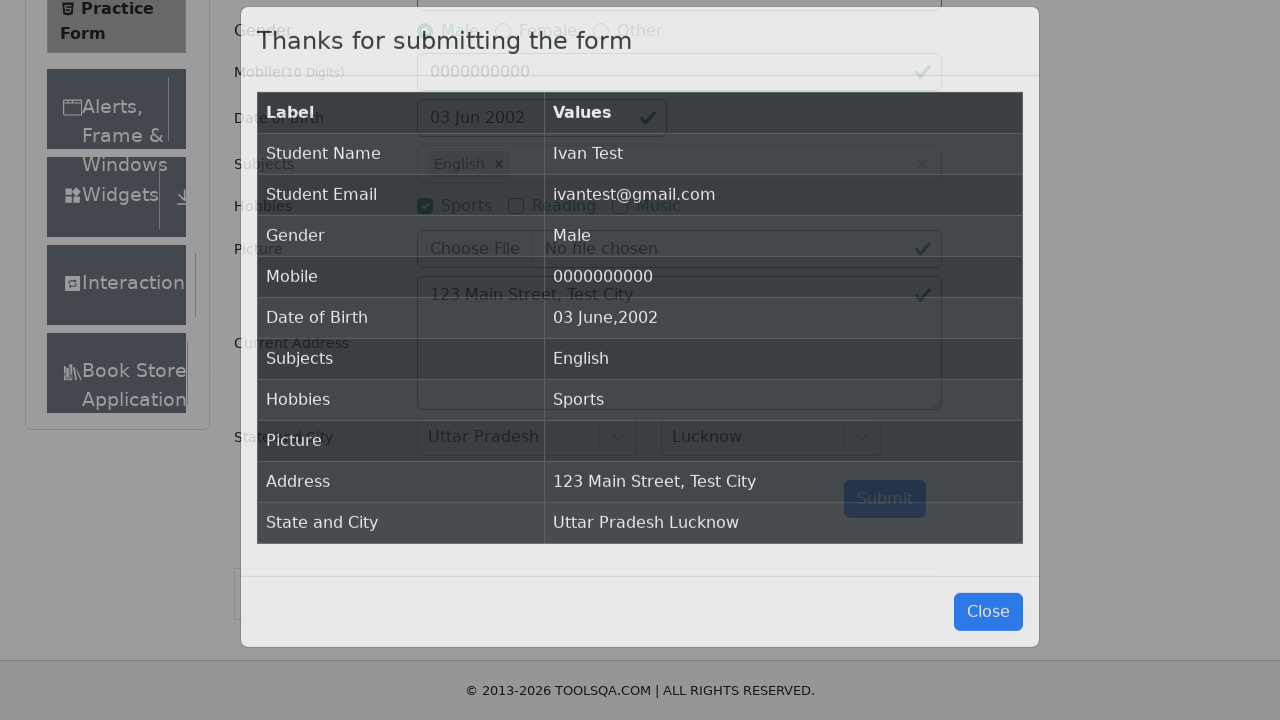

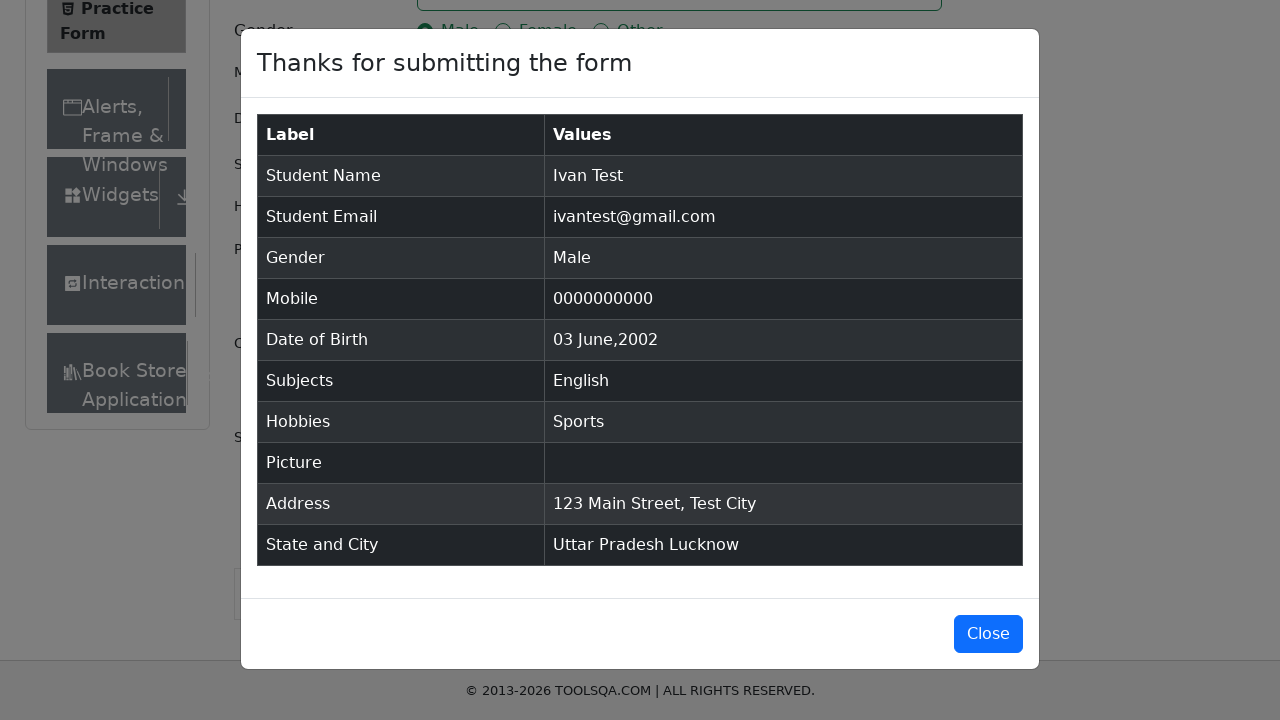